Navigates to Rediff homepage and verifies that links are present on the page by waiting for anchor elements to load.

Starting URL: http://rediff.com

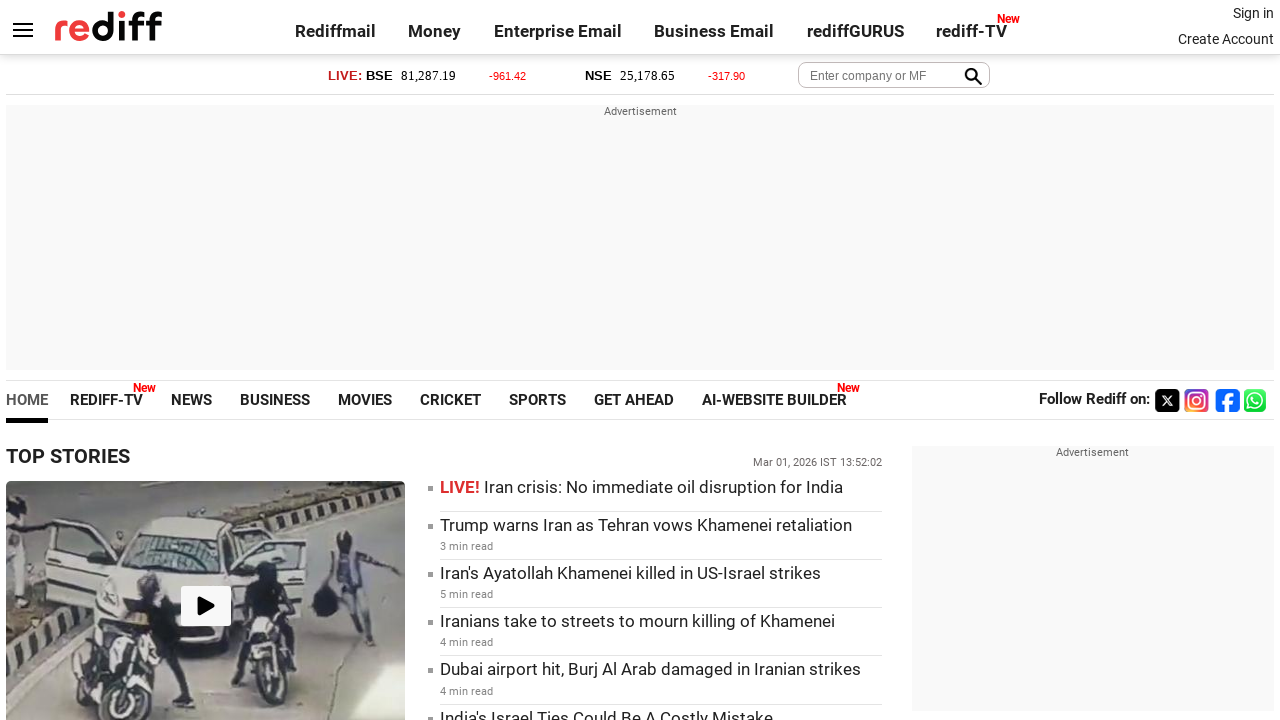

Navigated to Rediff homepage
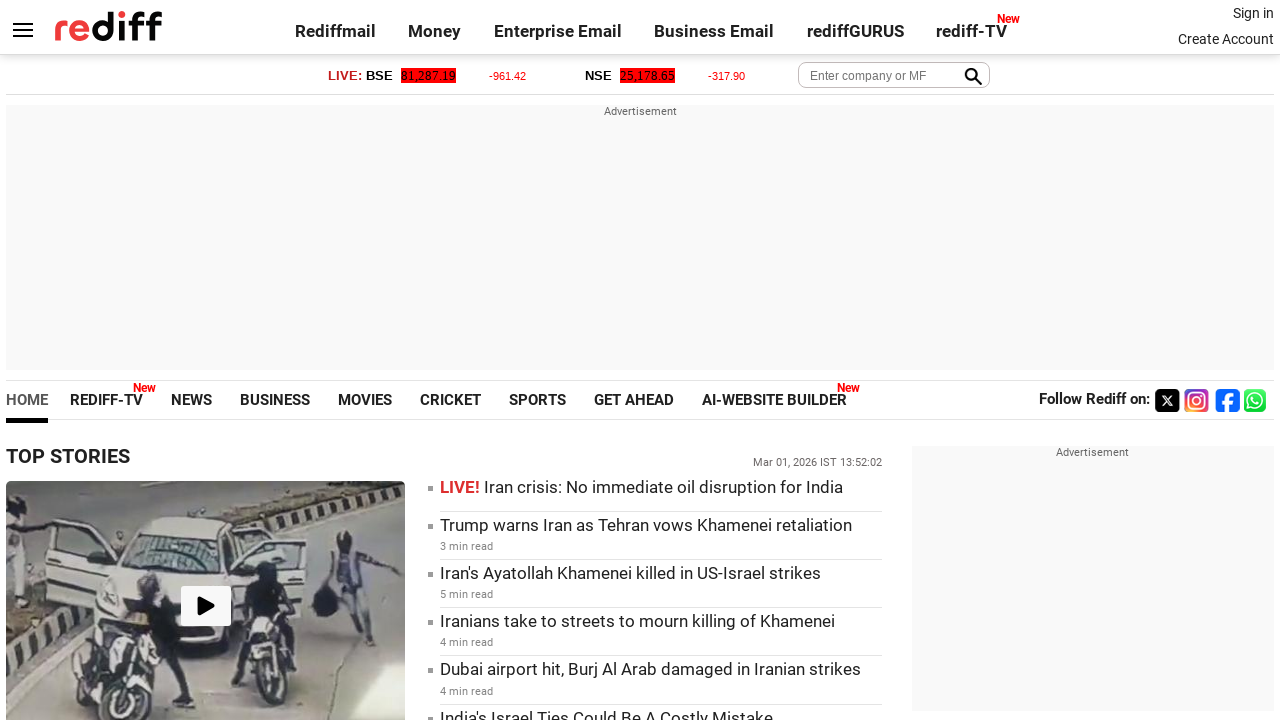

Waited for anchor elements to load
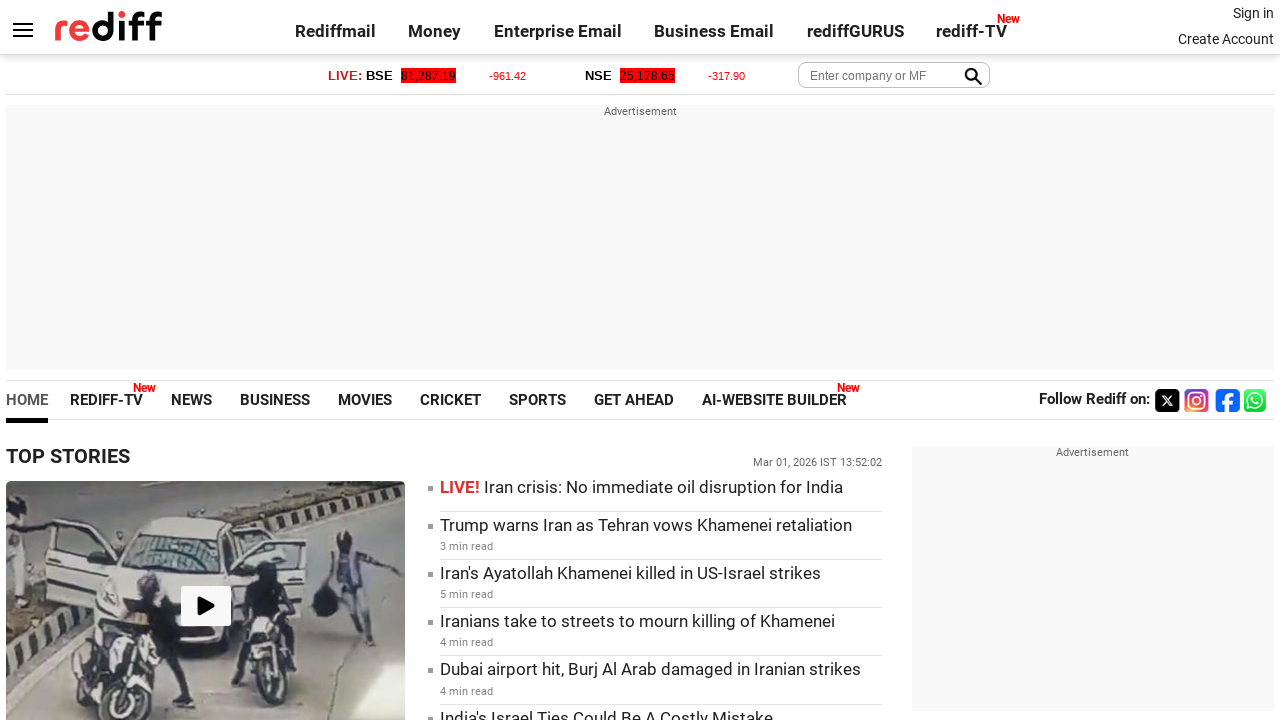

Located all anchor elements on the page
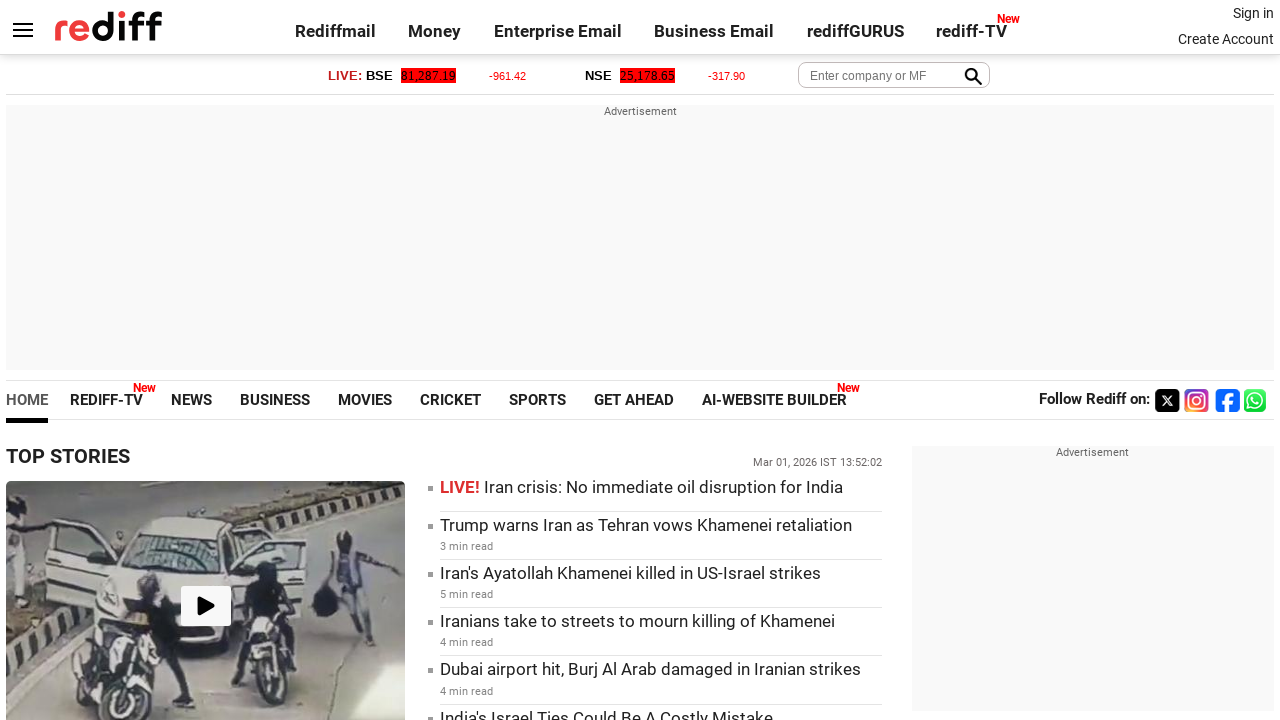

Verified that 395 links are present on the page
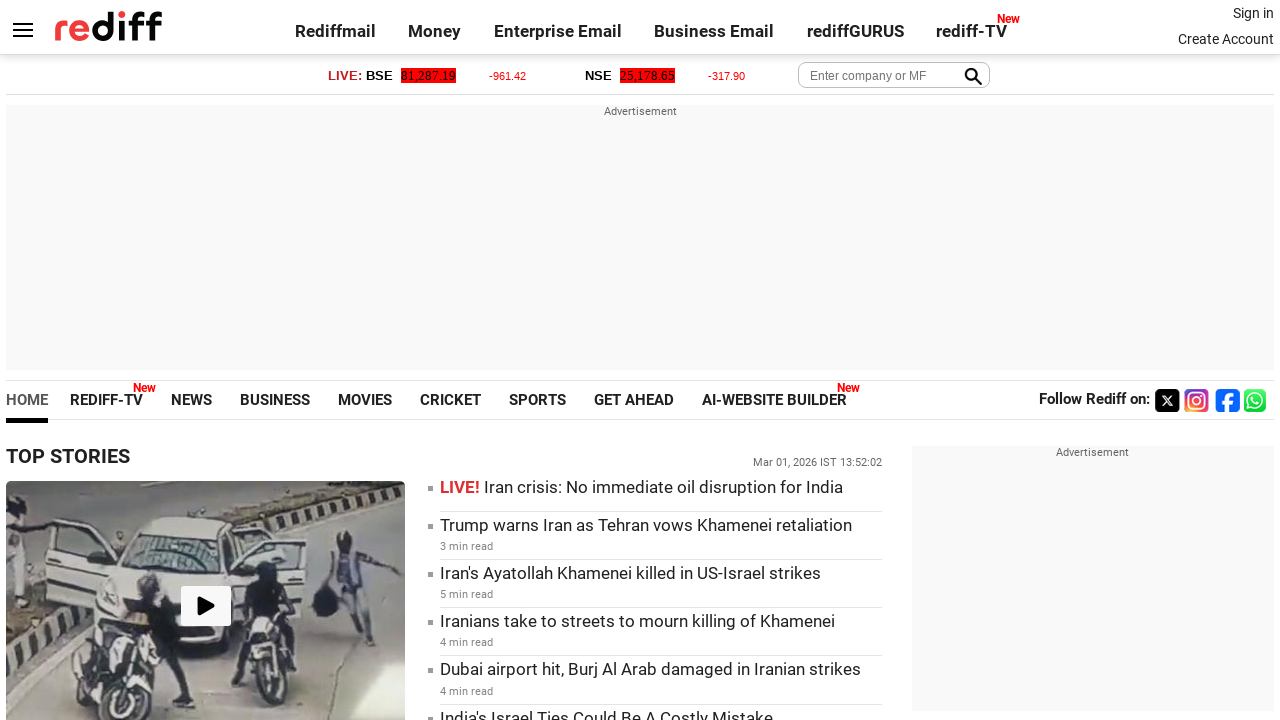

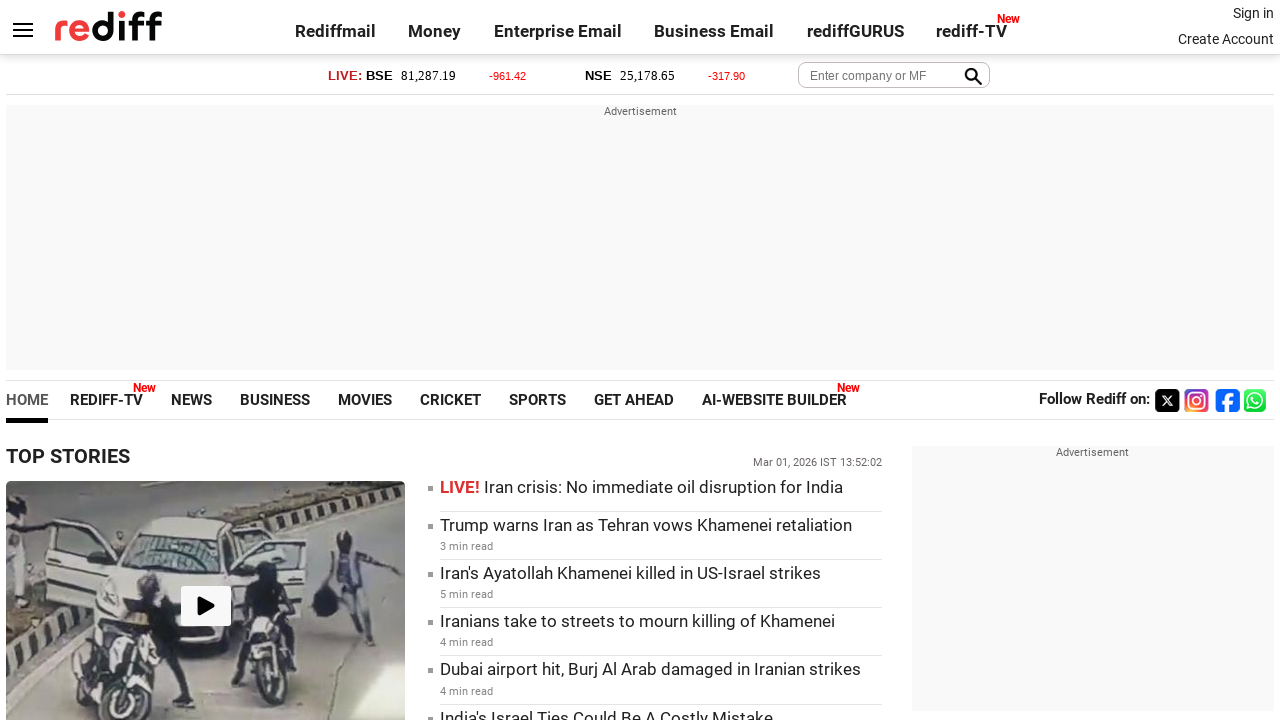